Attempts to submit an empty form and verifies that submission fails with no success modal appearing

Starting URL: https://demoqa.com/automation-practice-form

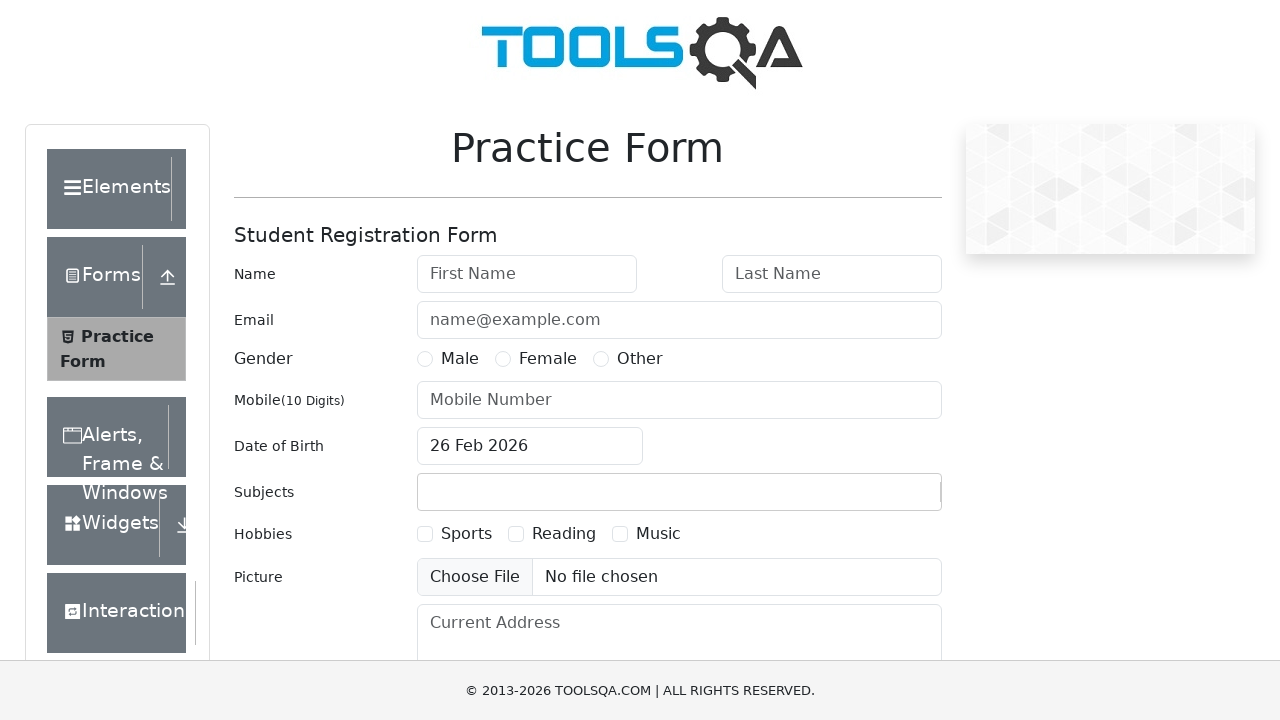

Clicked submit button on empty form at (885, 499) on button#submit
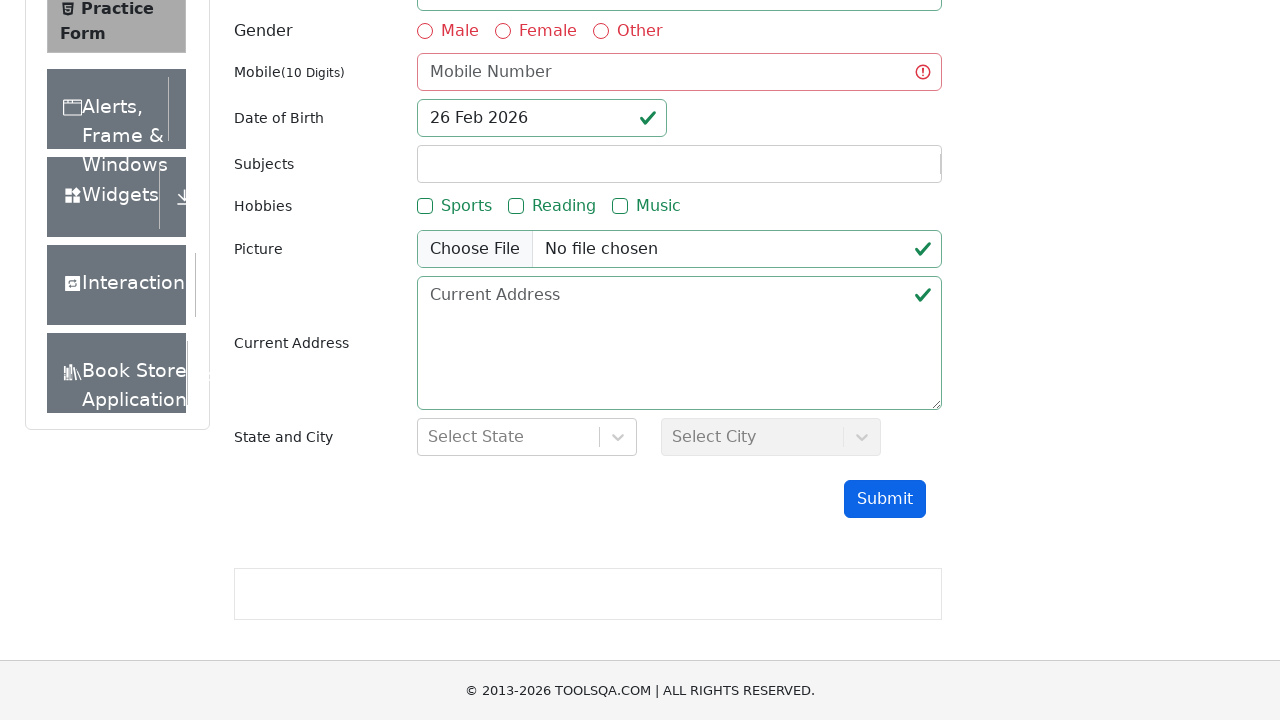

Waited 2 seconds for potential modal to appear
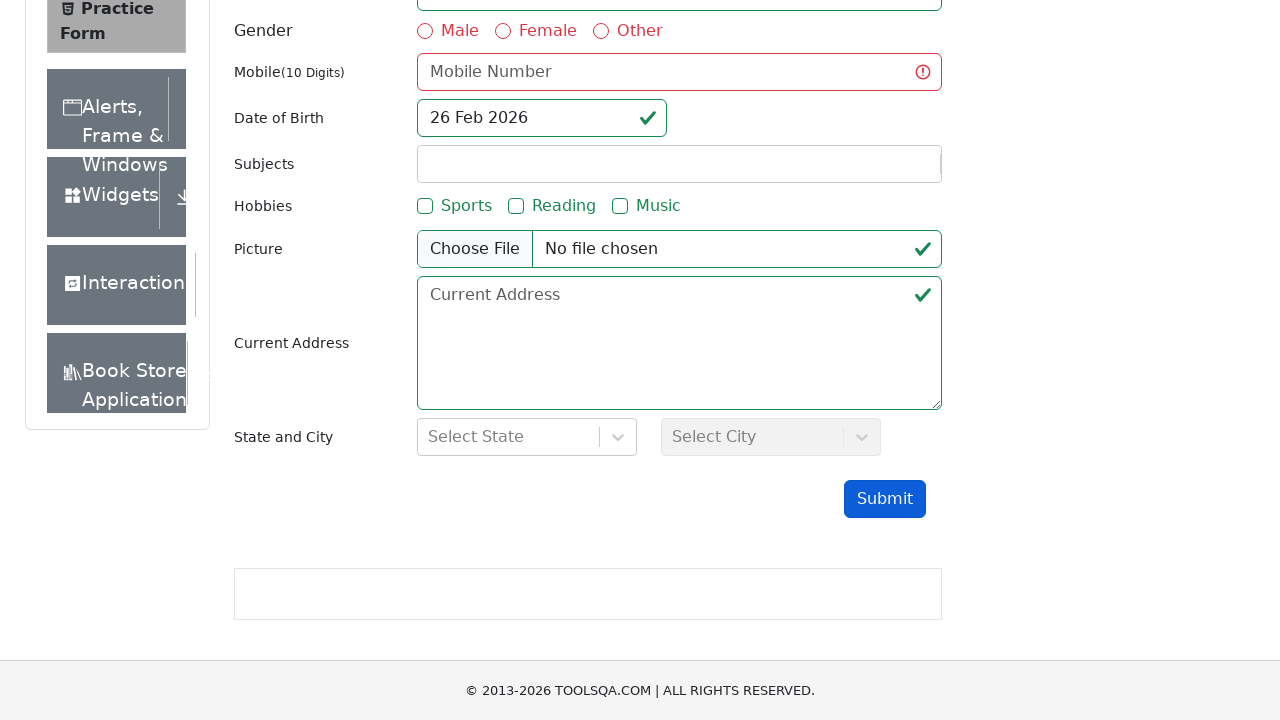

Located success modal elements
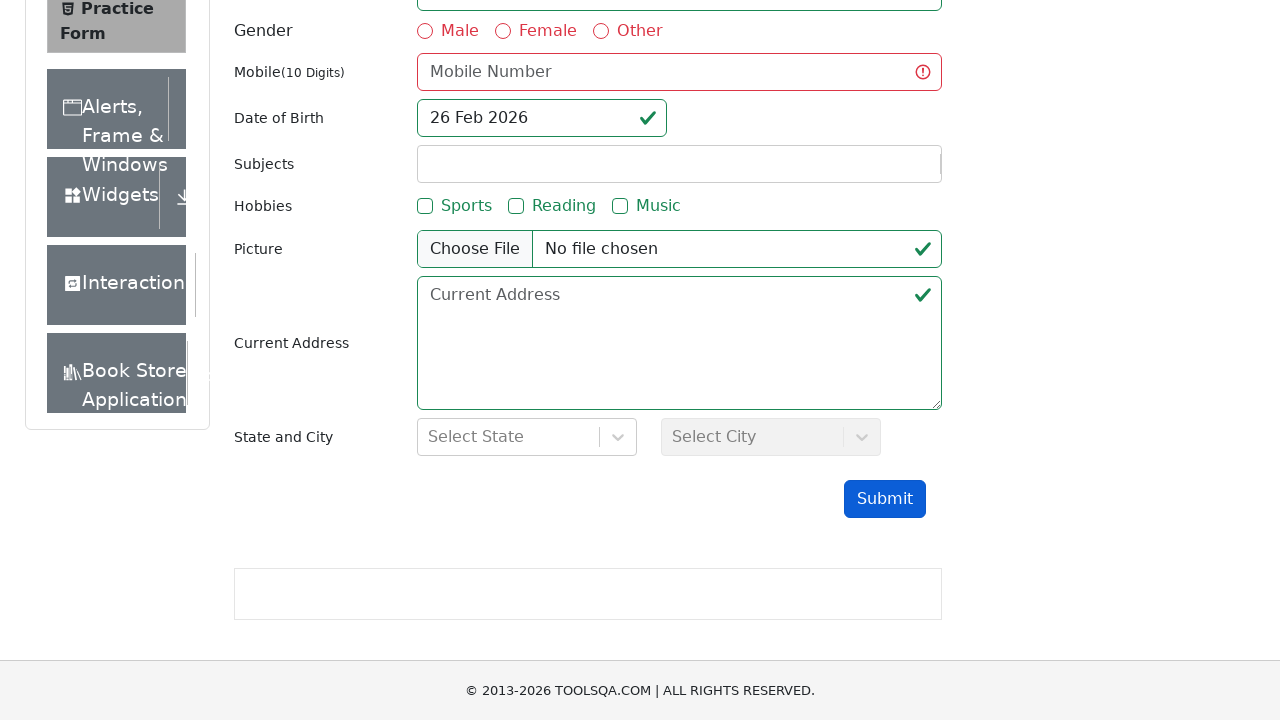

Verified that success modal is not visible
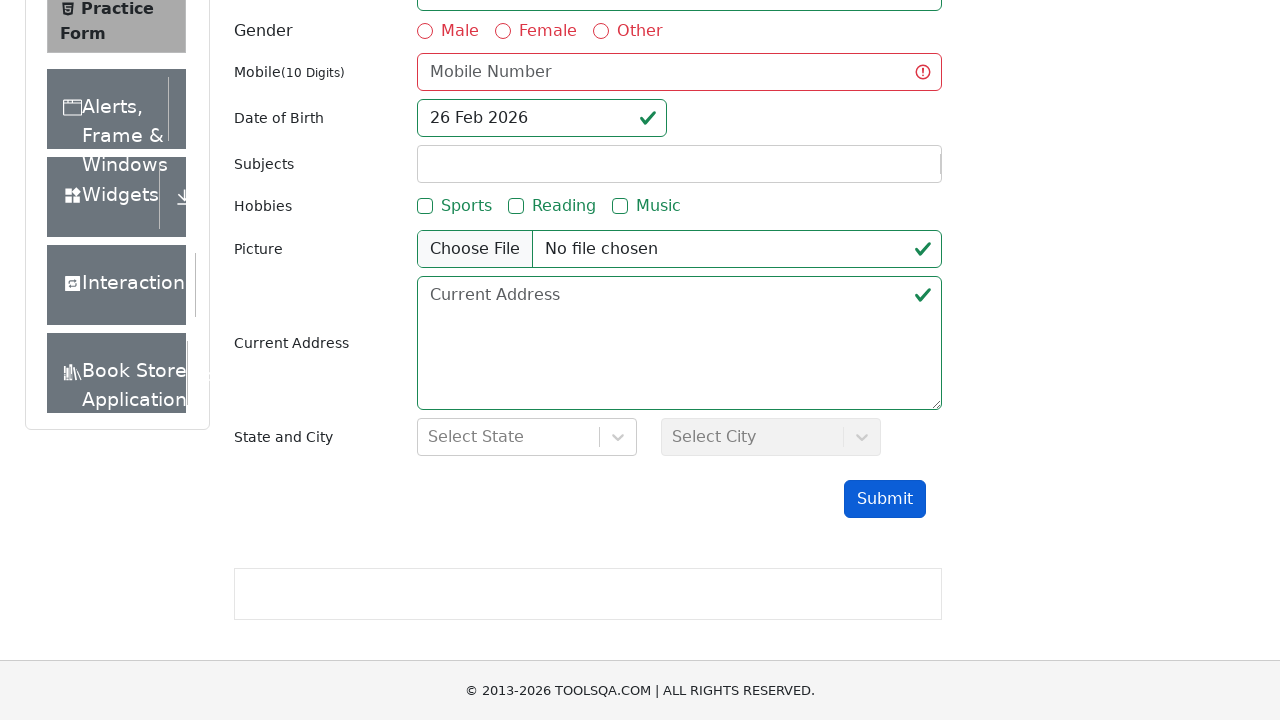

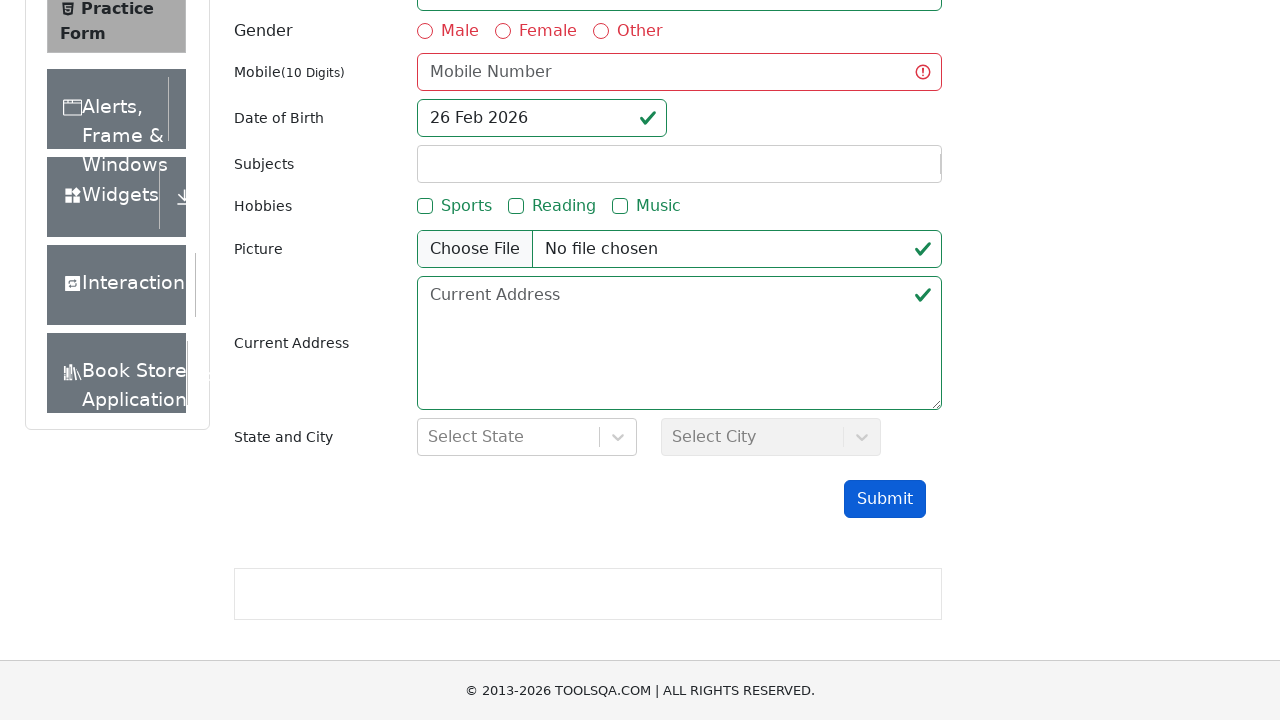